Tests keyboard action functionality by navigating to a key presses demo page and sending a SHIFT key press to test keyboard input detection

Starting URL: https://the-internet.herokuapp.com/key_presses

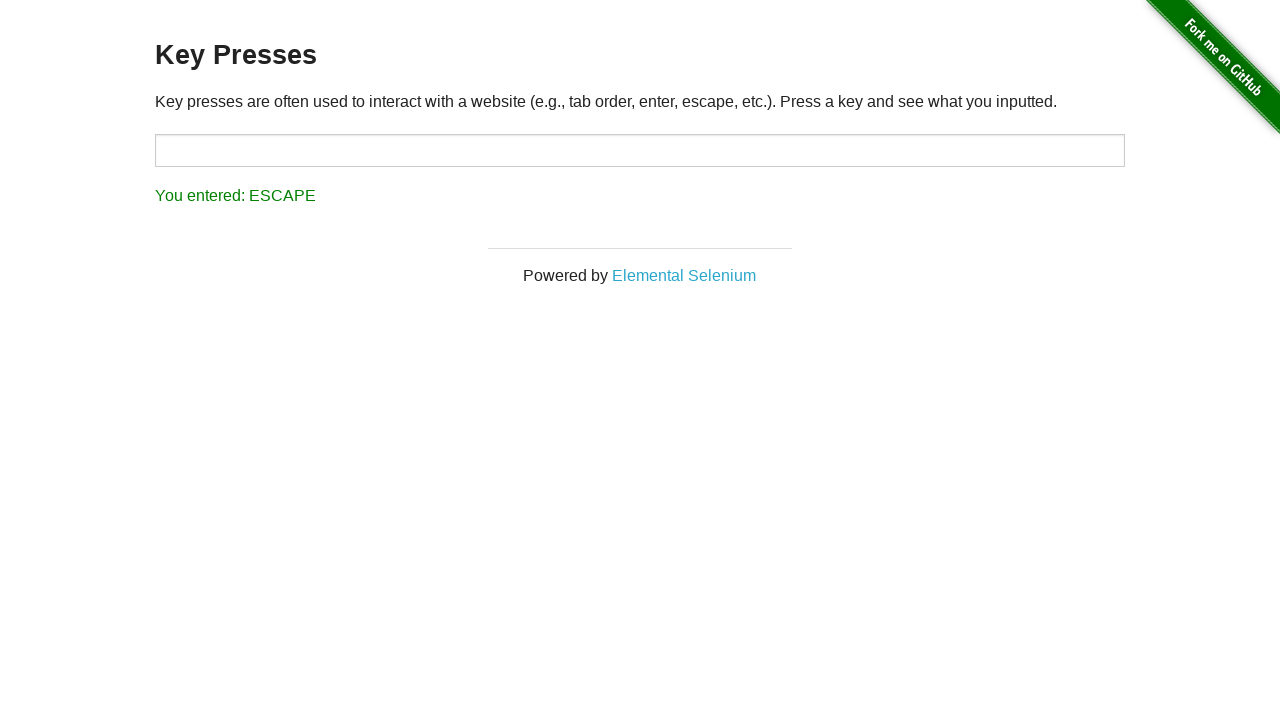

Waited for input target element to be visible
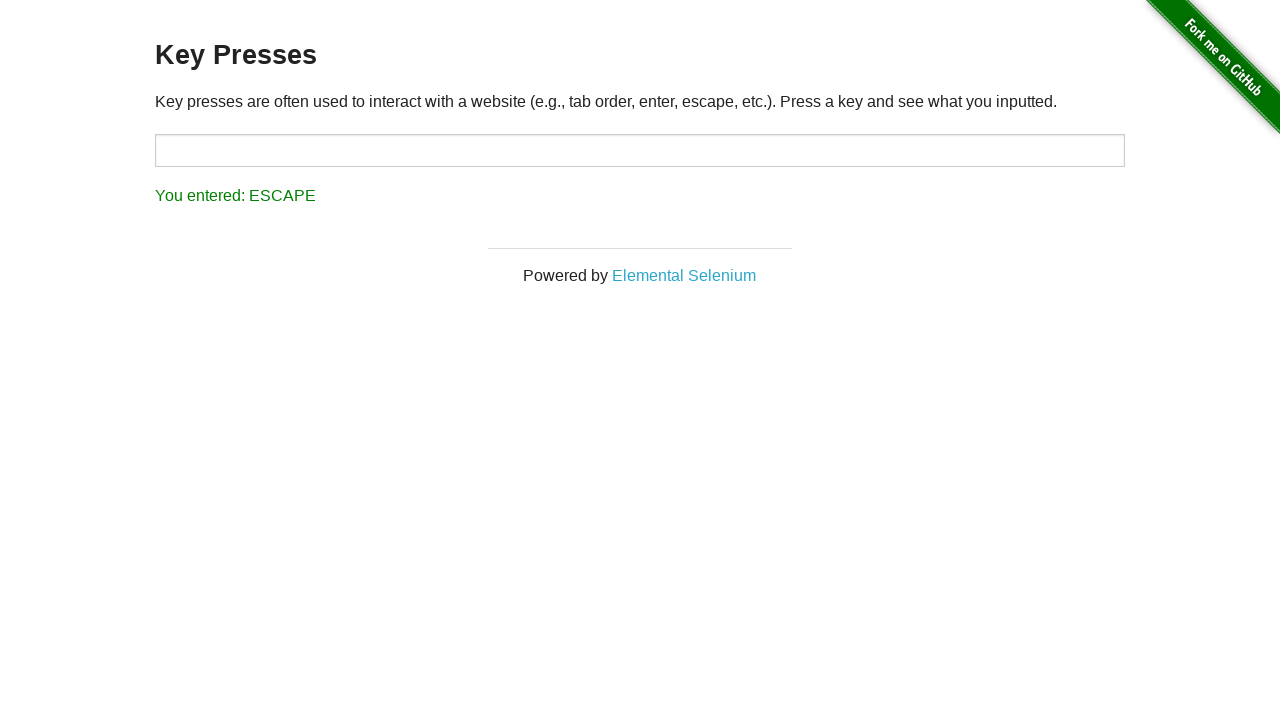

Sent SHIFT key press to test keyboard input detection
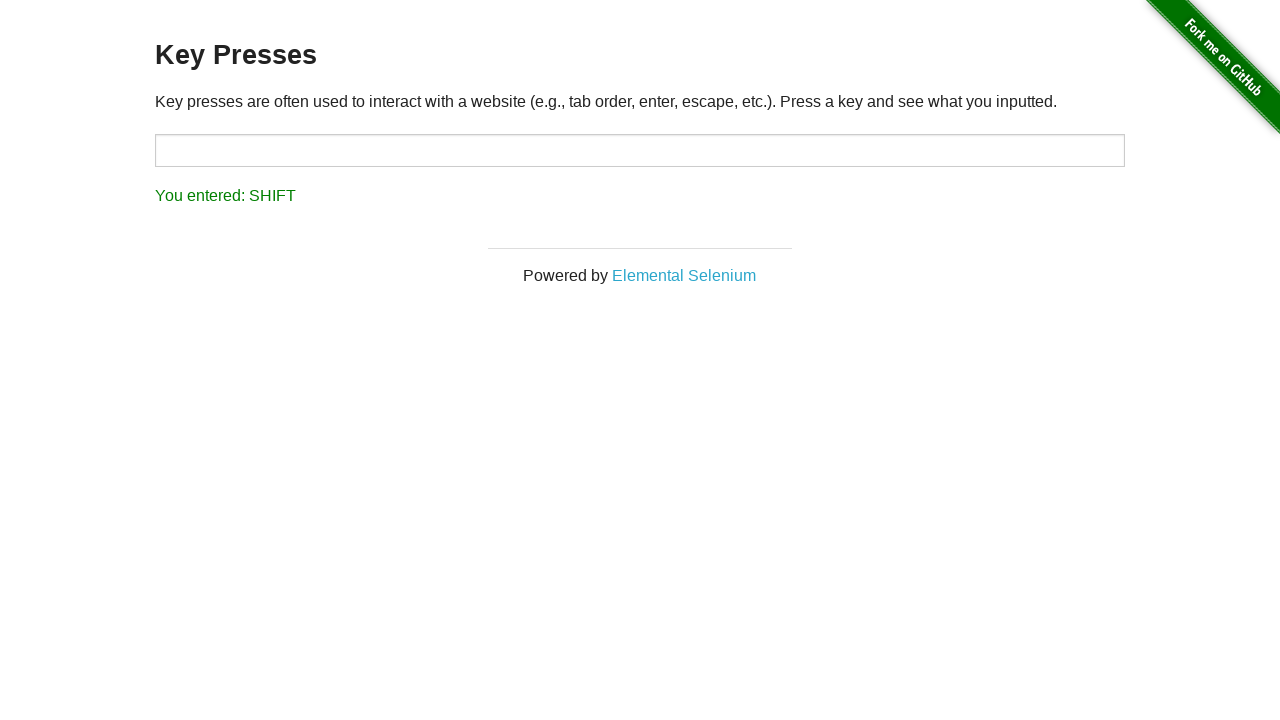

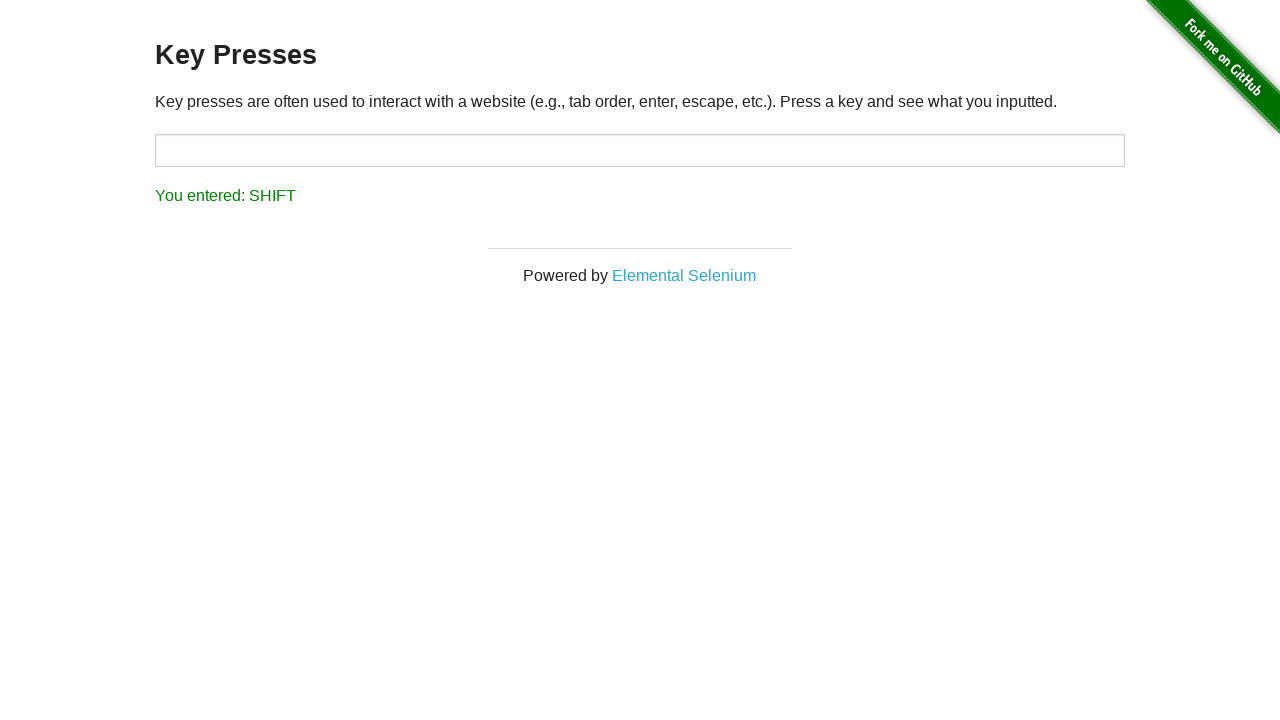